Tests the autocomplete feature on jQuery UI demo page by clicking an input field inside an iframe, typing a letter "P", and selecting "Python" from the autocomplete suggestions list.

Starting URL: https://jqueryui.com/autocomplete/

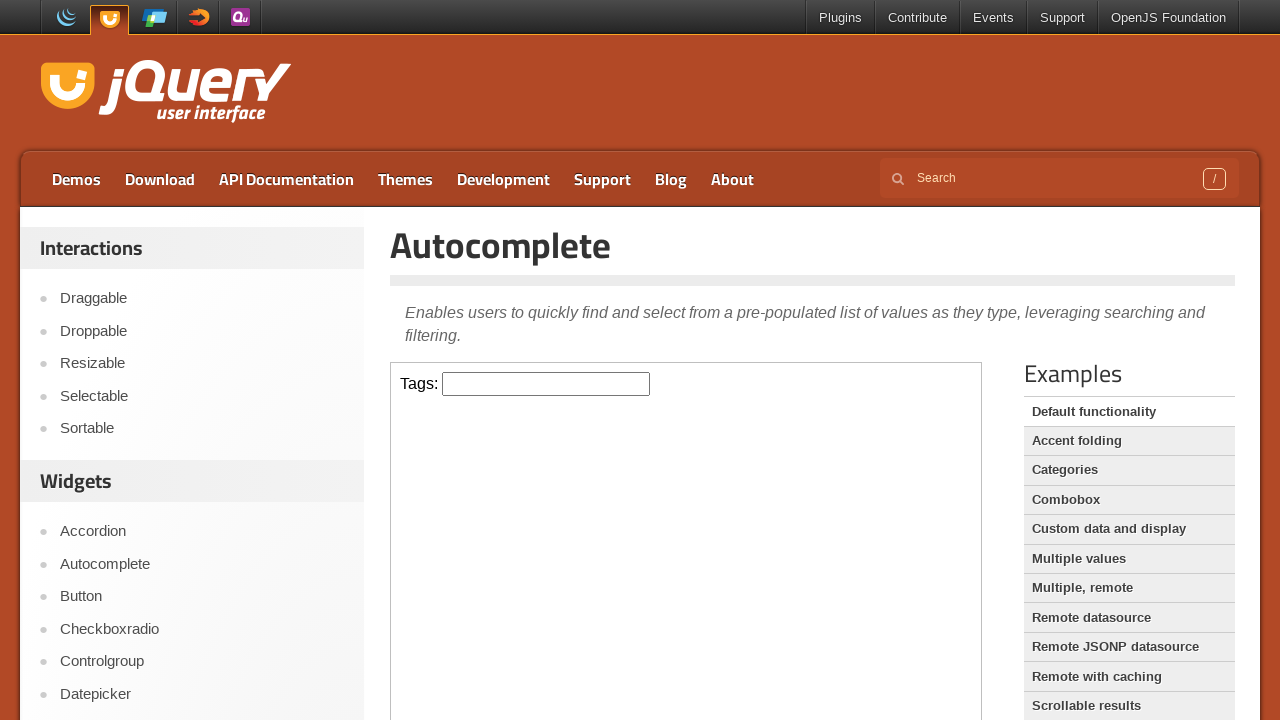

Clicked input field inside iframe at (546, 384) on iframe >> internal:control=enter-frame >> input
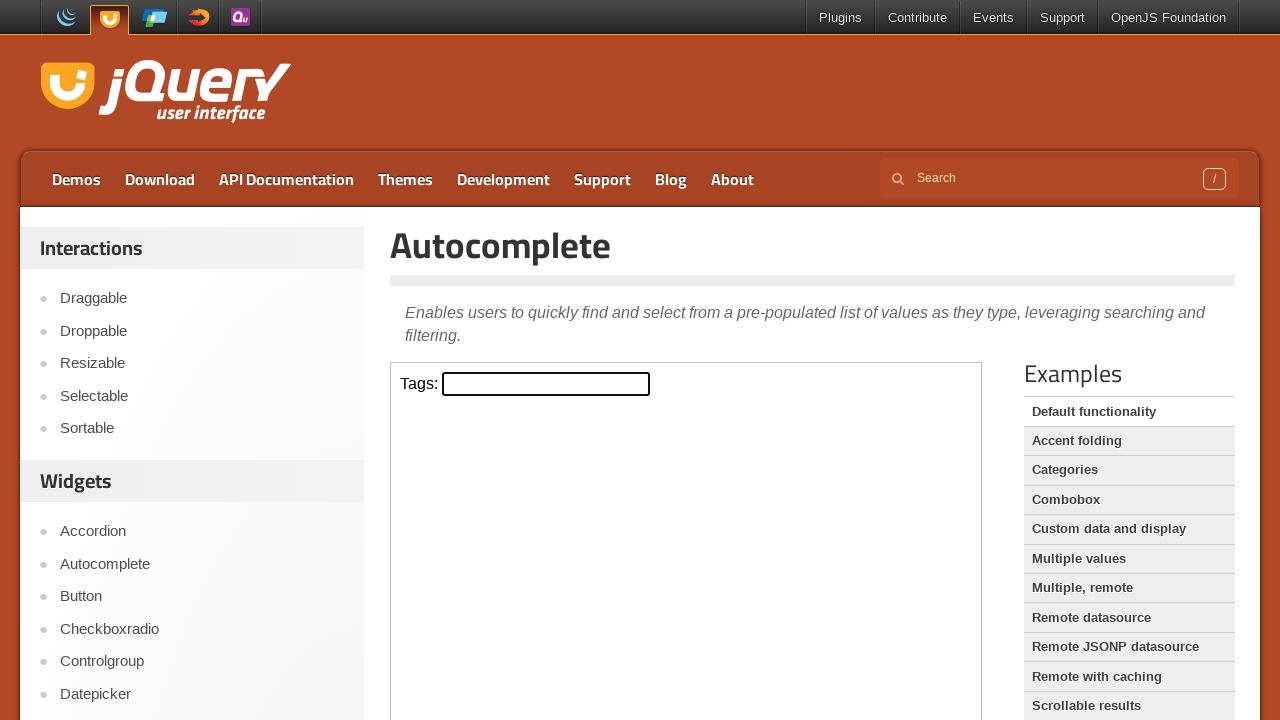

Typed 'P' in input field to trigger autocomplete on iframe >> internal:control=enter-frame >> input
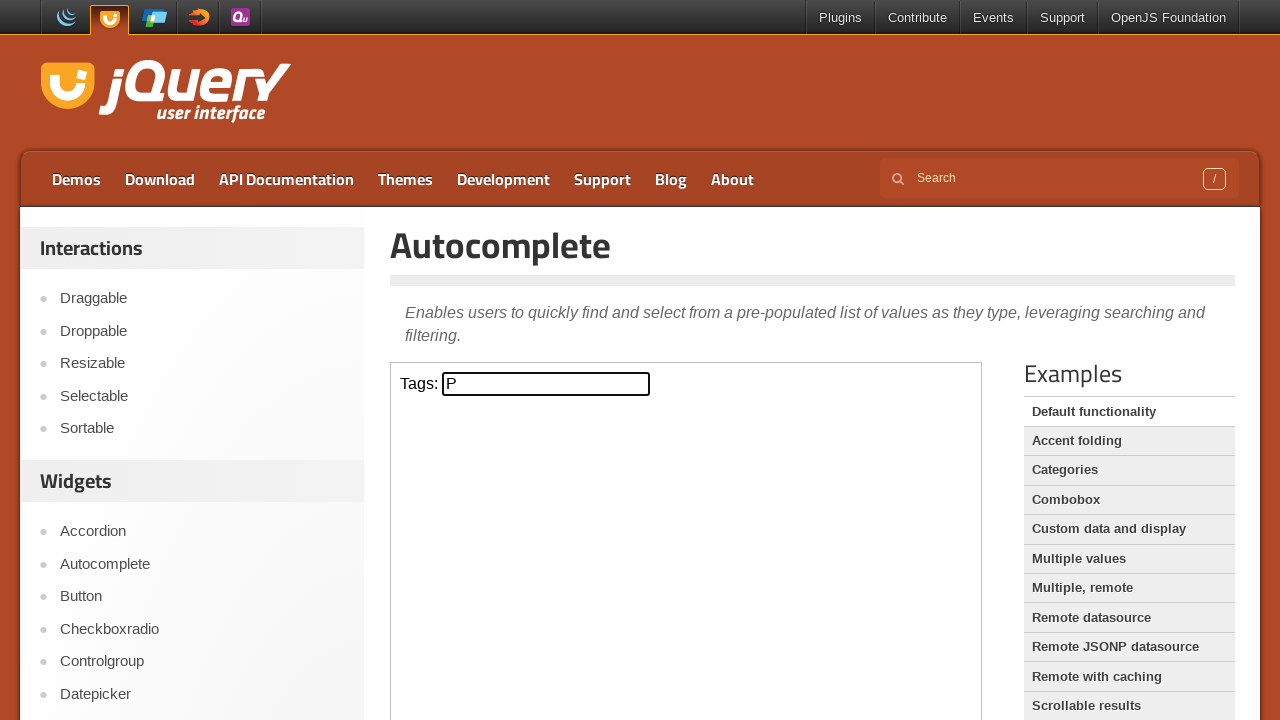

Selected 'Python' from autocomplete suggestions at (546, 577) on iframe >> internal:control=enter-frame >> text=Python
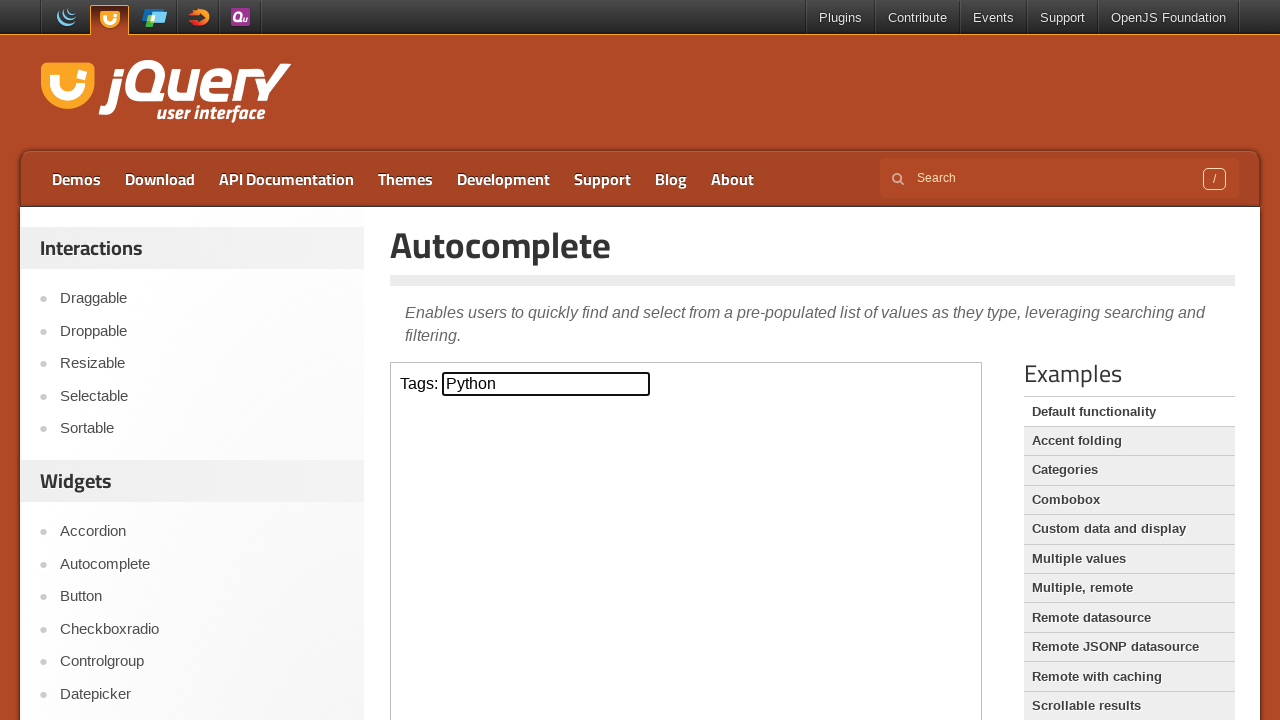

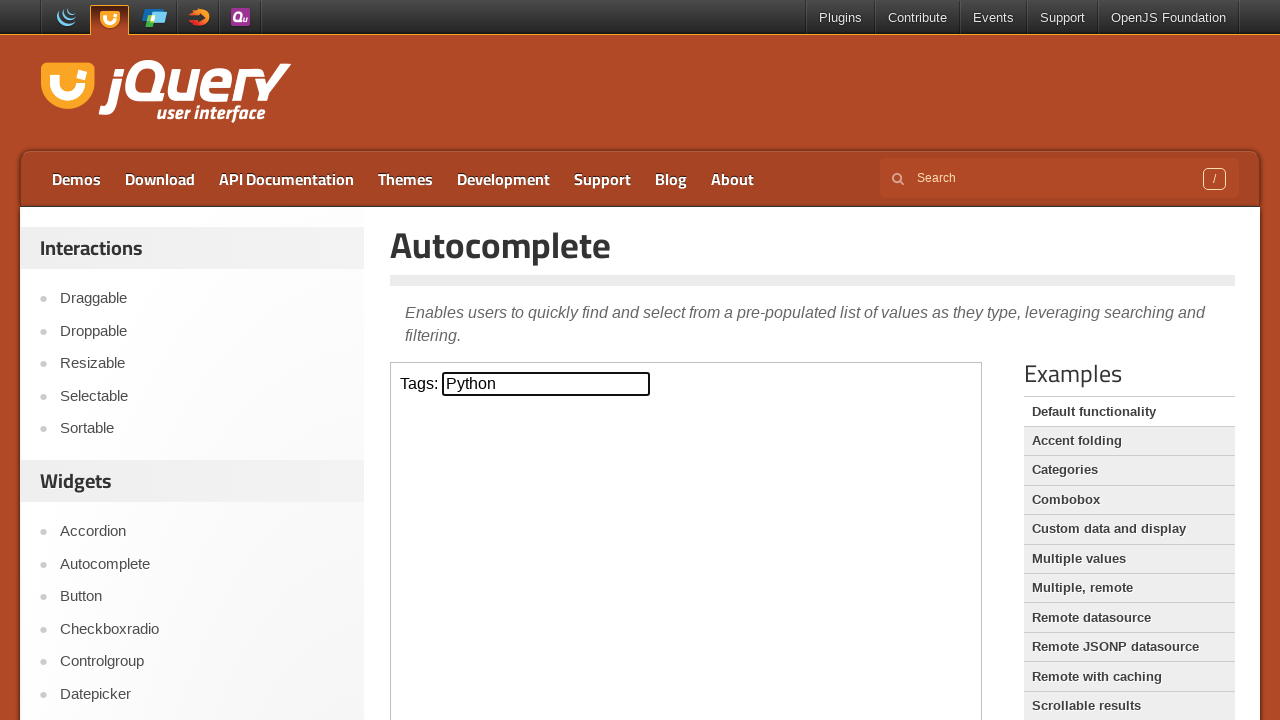